Tests double-click functionality by performing a double-click action on a button and verifying the success message appears

Starting URL: https://demoqa.com/buttons

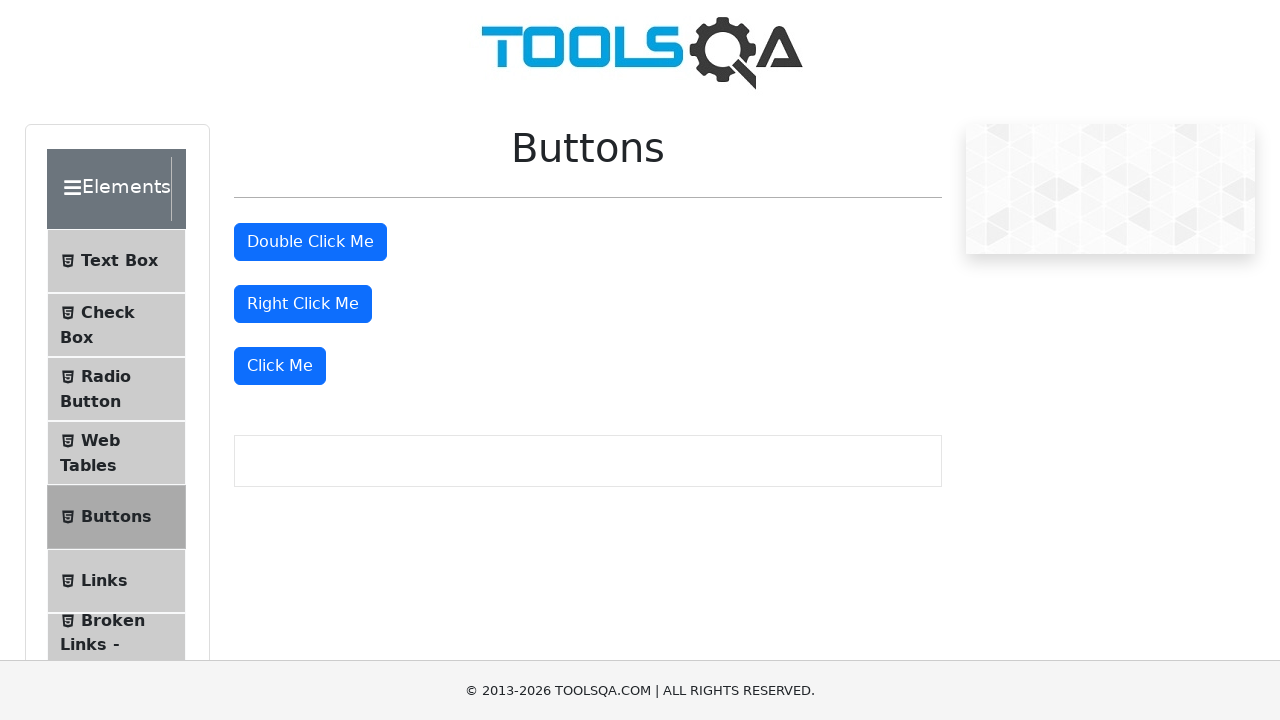

Performed double-click action on the button at (310, 242) on #doubleClickBtn
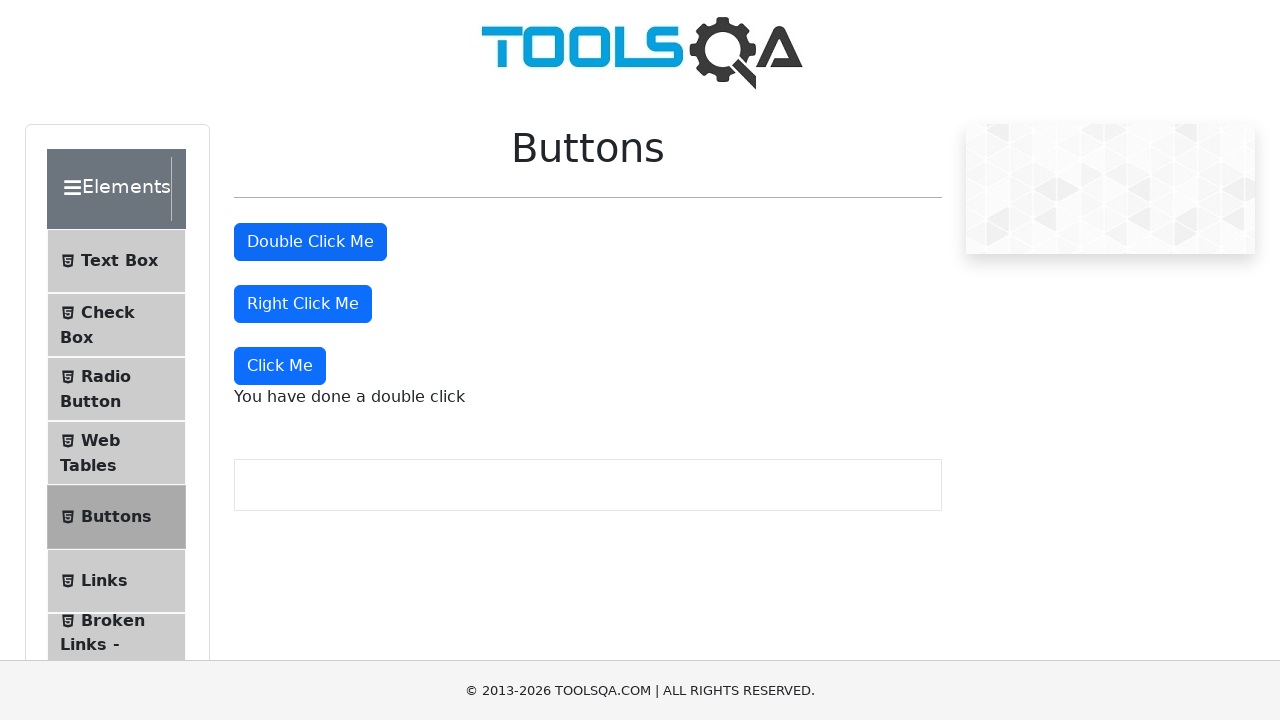

Success message element appeared after double-click
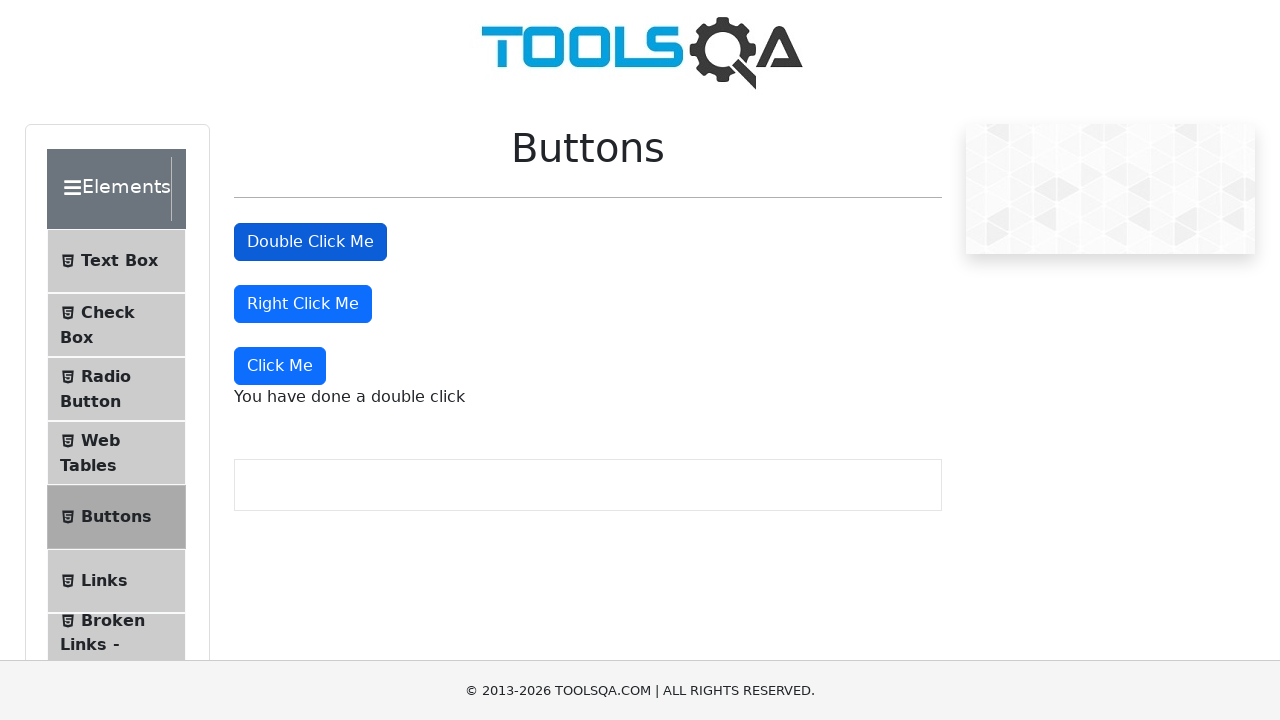

Retrieved success message text content
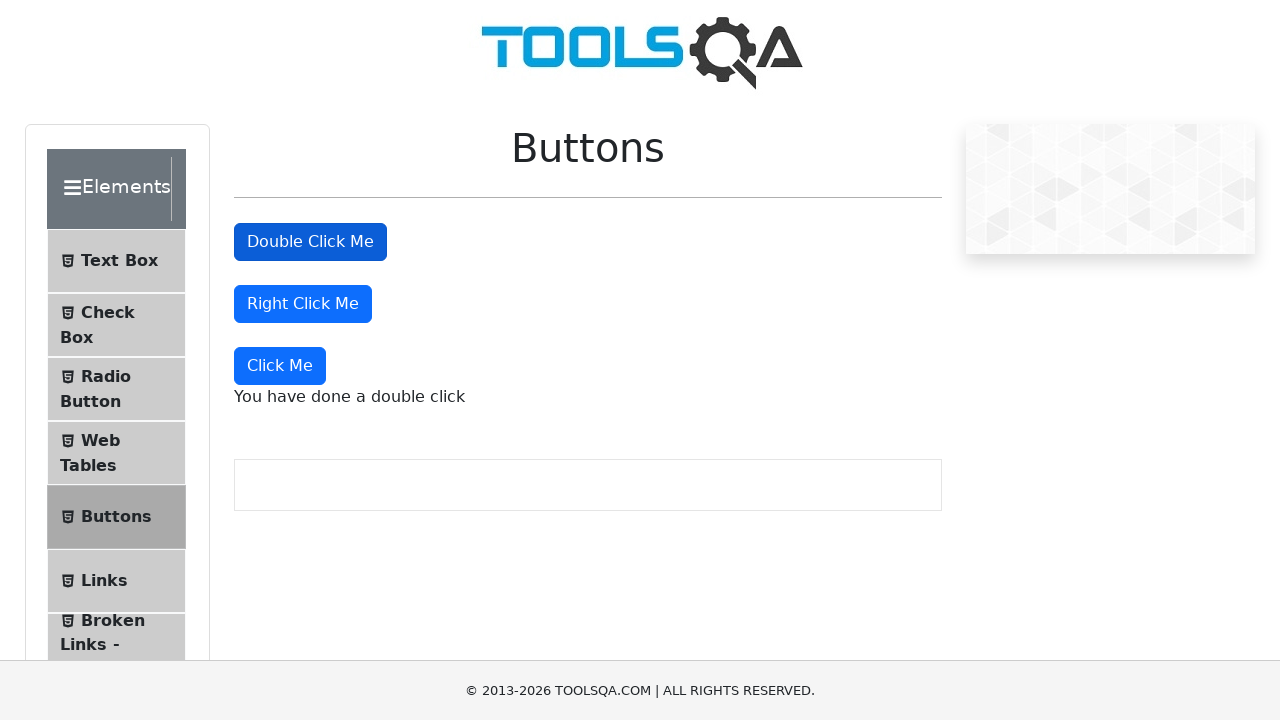

Verified success message displays 'You have done a double click'
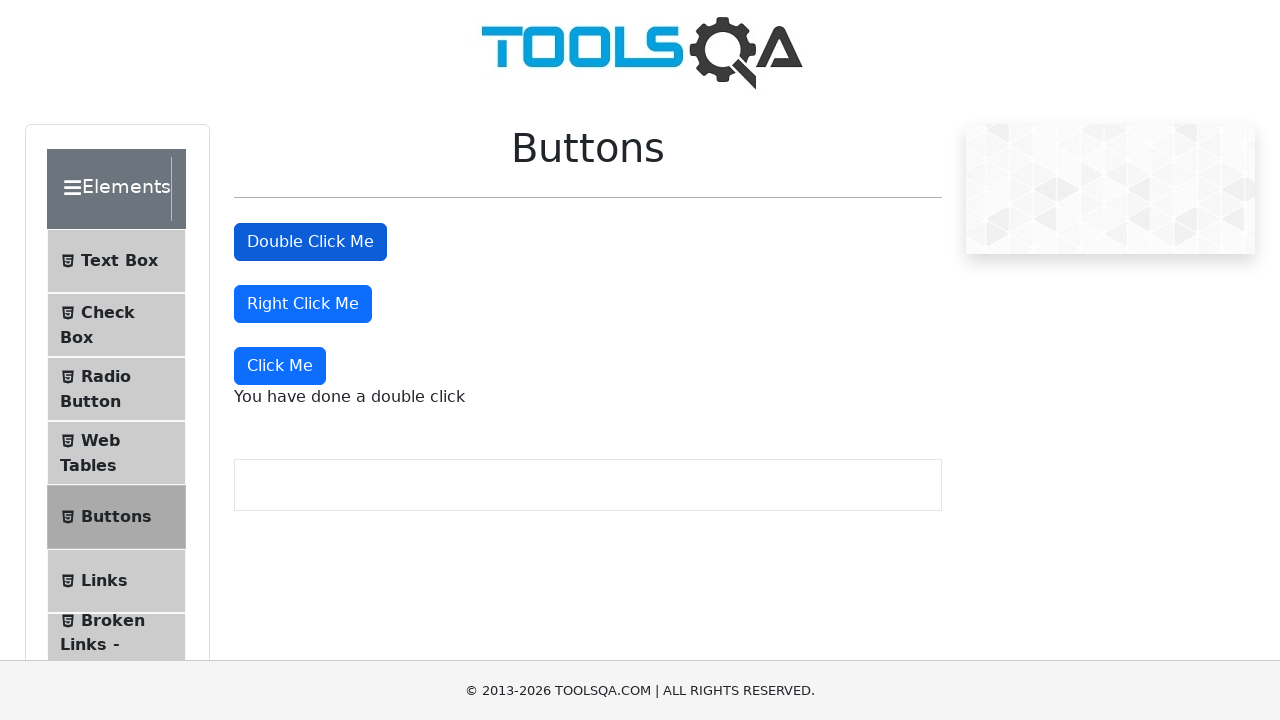

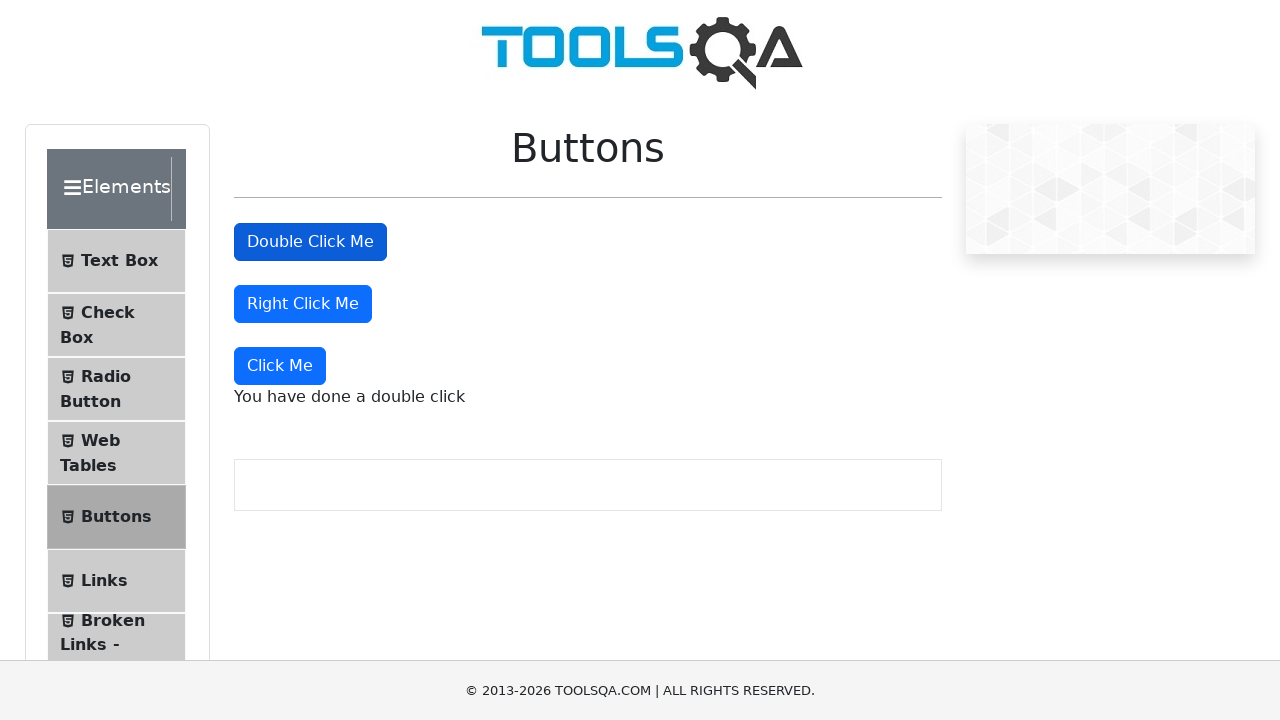